Tests a page with a delayed button by waiting for the verify button to become clickable, clicking it, and verifying a success message appears

Starting URL: http://suninjuly.github.io/wait2.html

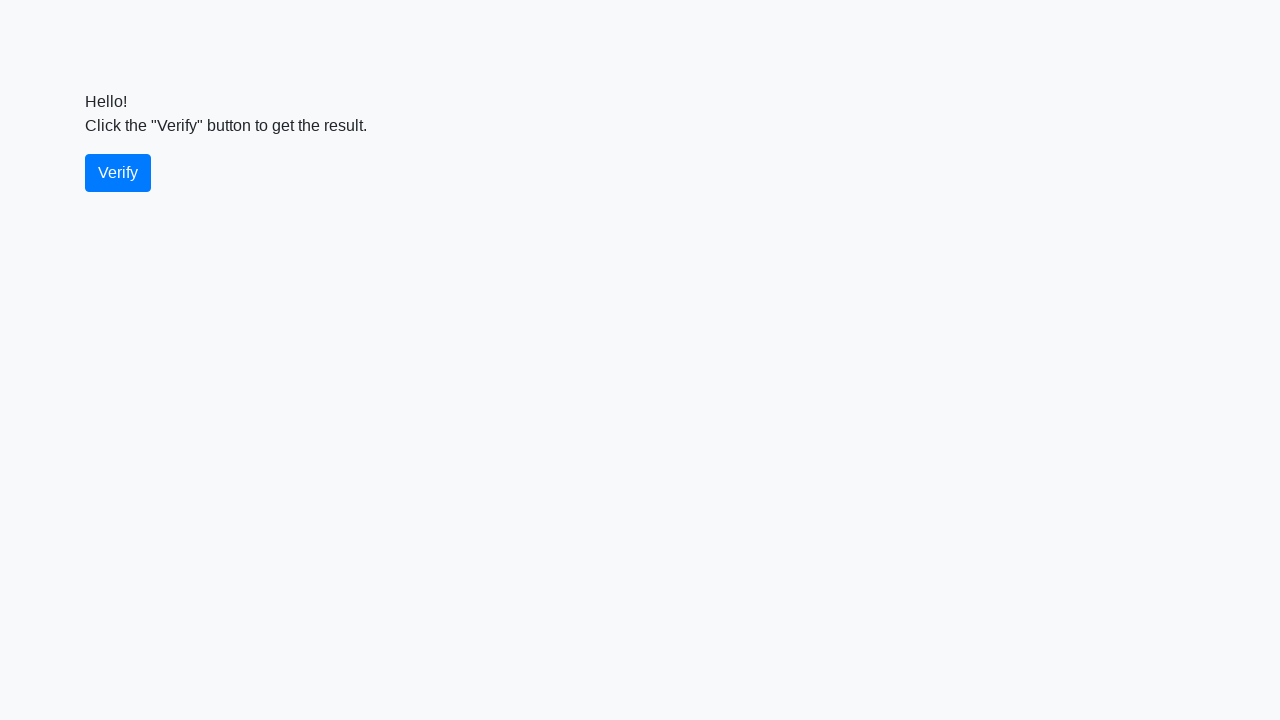

Waited for verify button to become visible
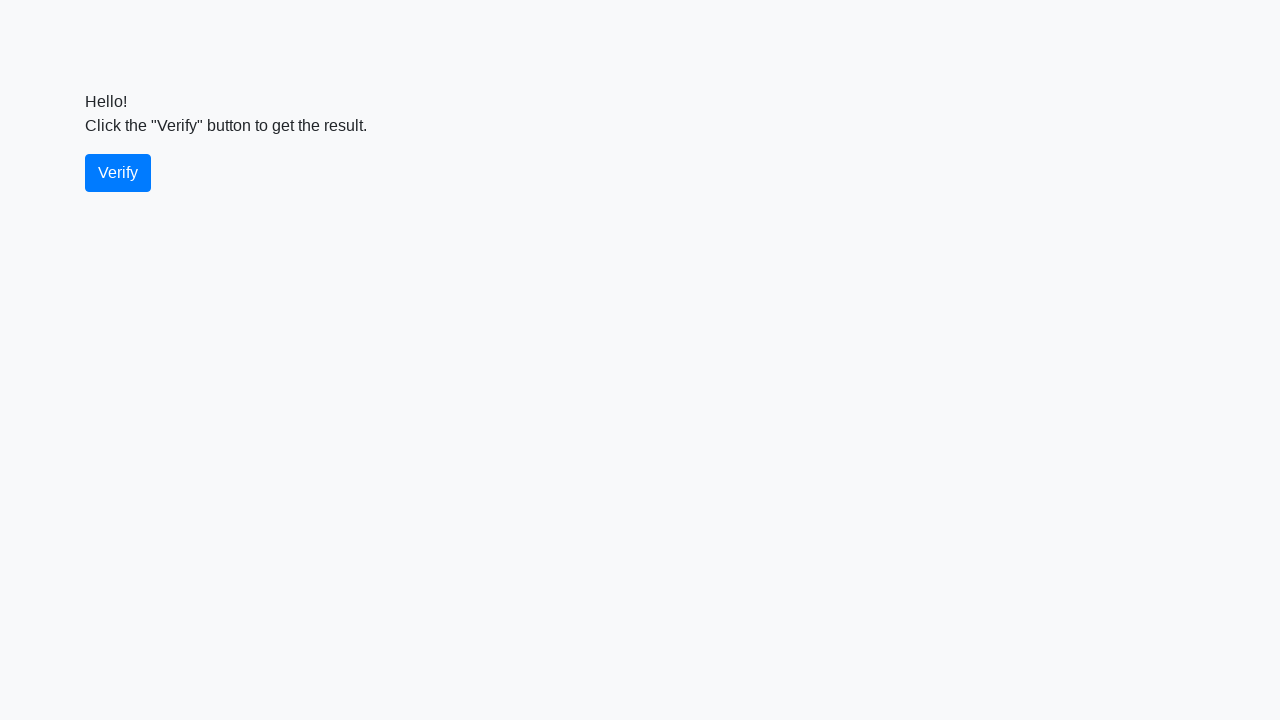

Clicked the verify button at (118, 173) on #verify
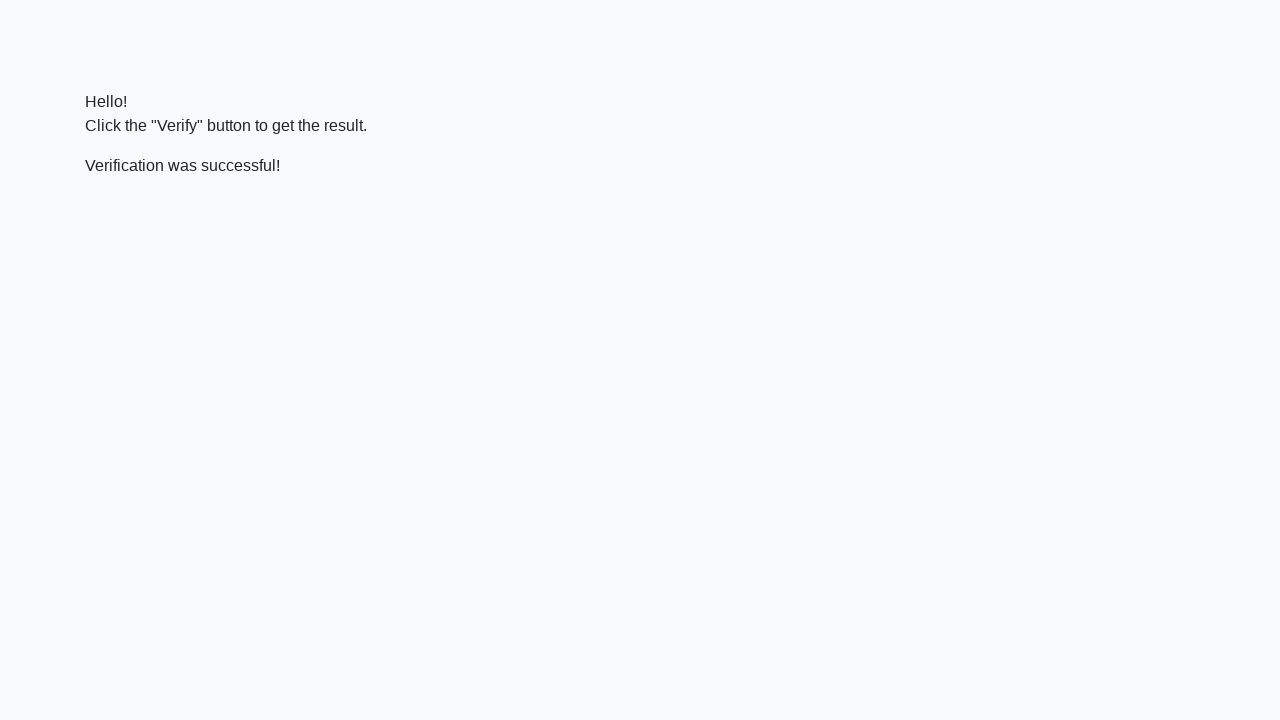

Located the verify message element
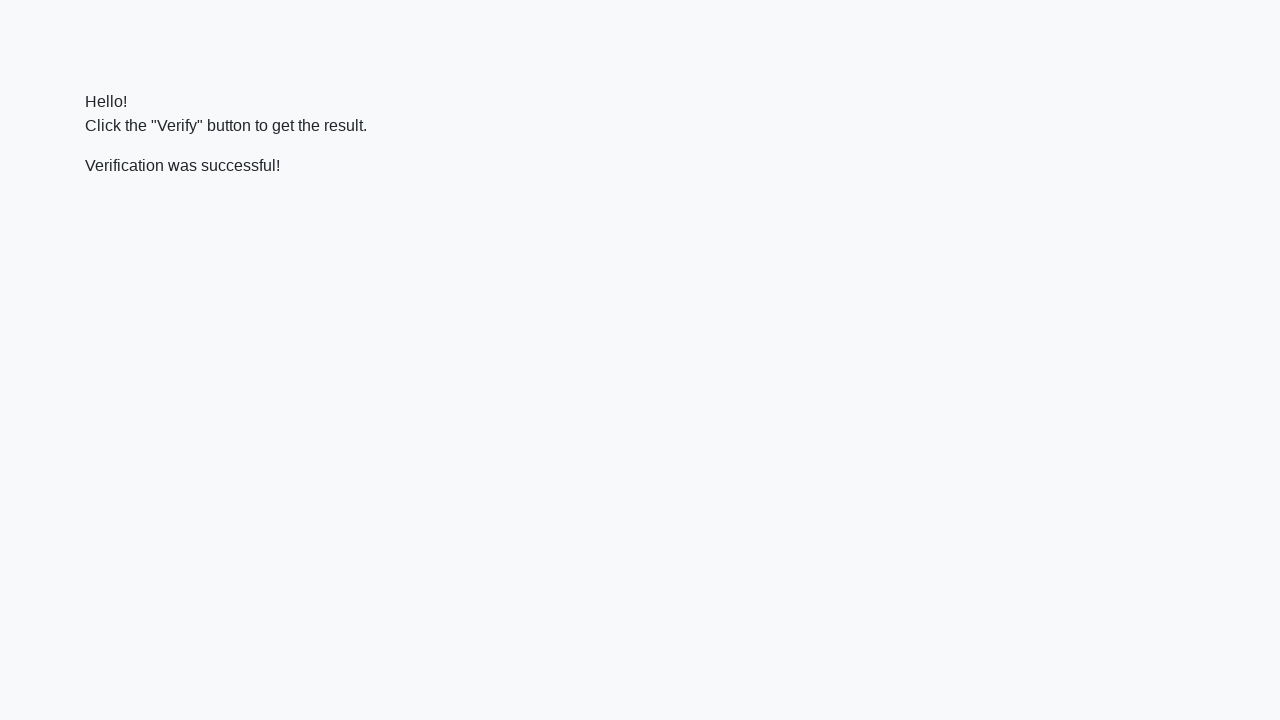

Waited for success message to become visible
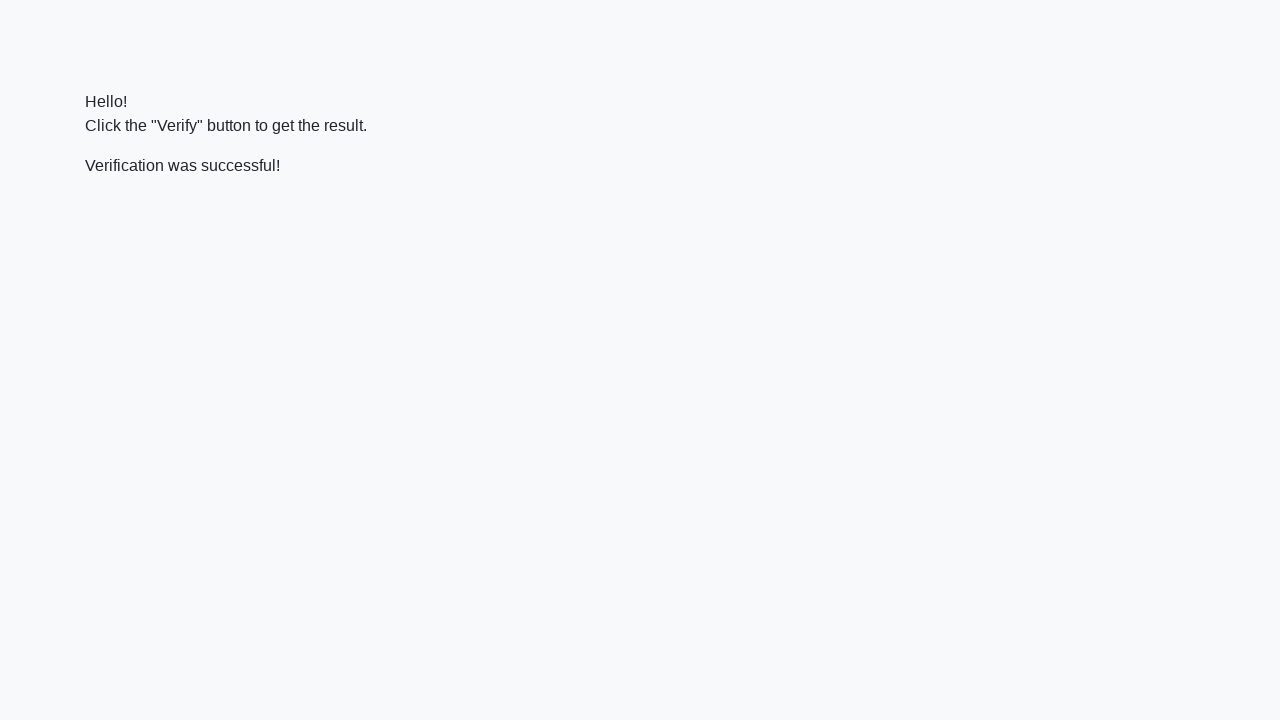

Verified success message contains 'successful'
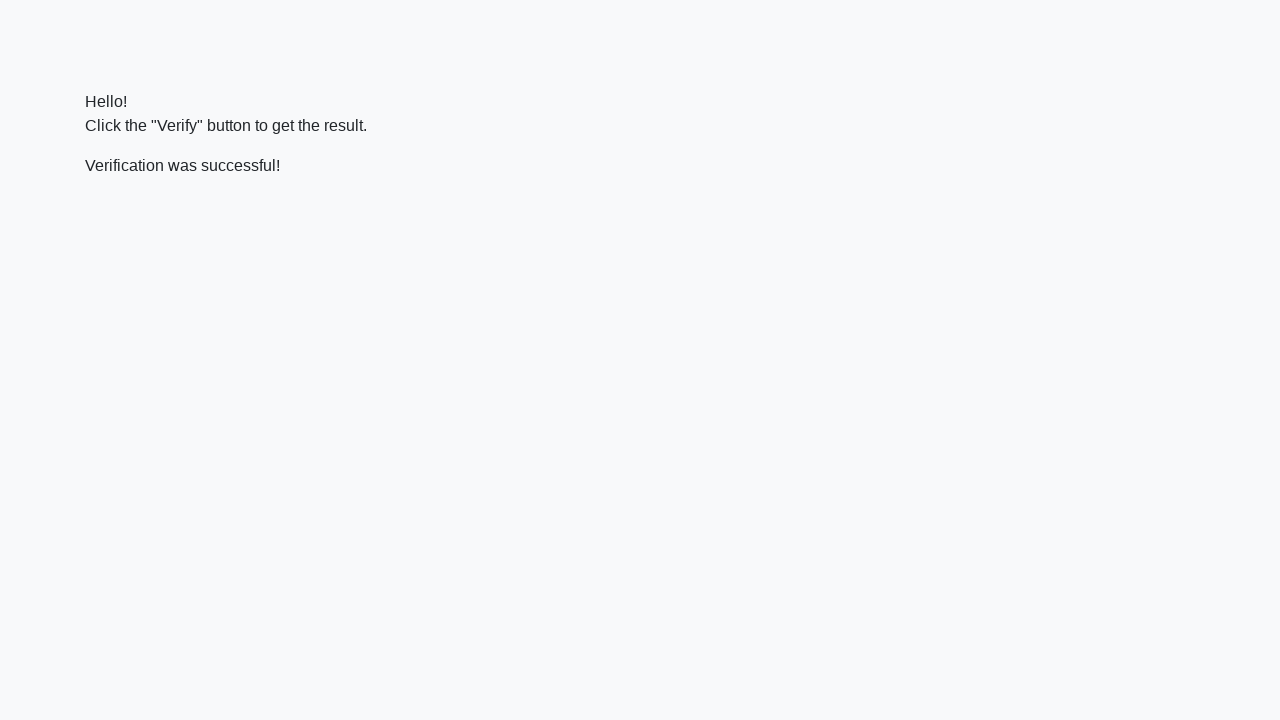

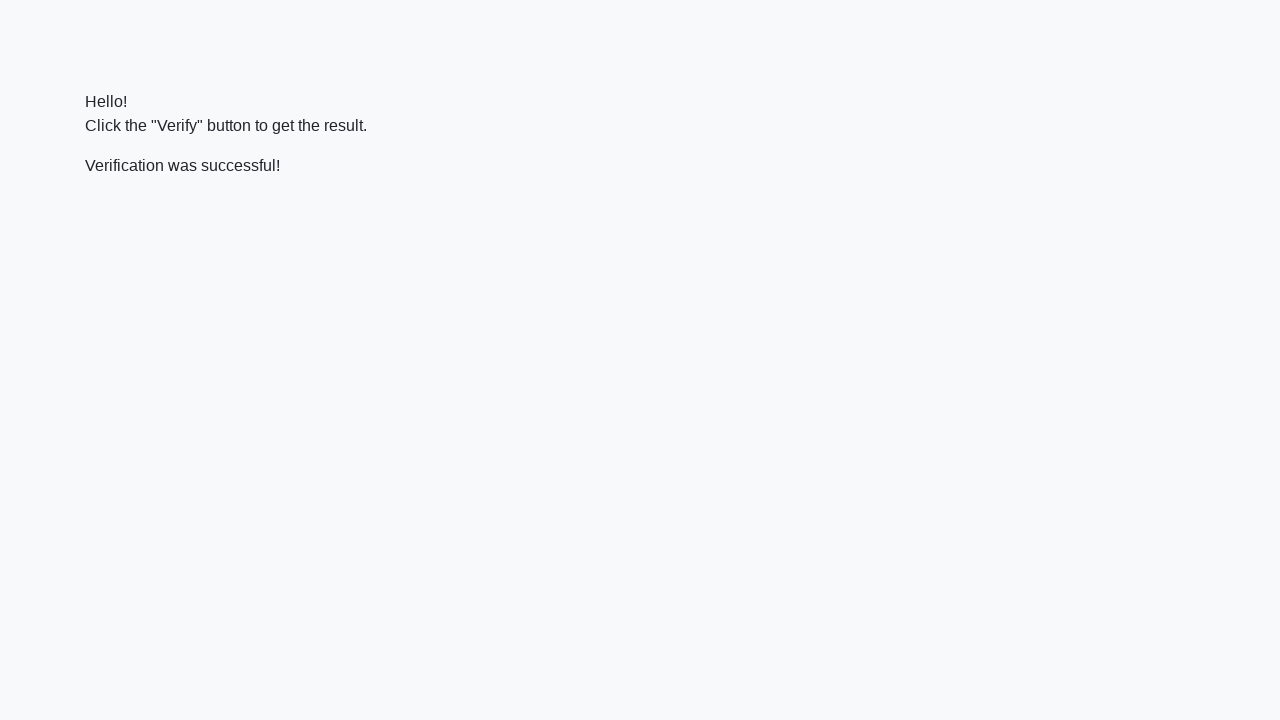